Tests JavaScript alert handling by clicking an alert button, accepting the alert, and verifying the success message

Starting URL: http://practice.cydeo.com/javascript_alerts

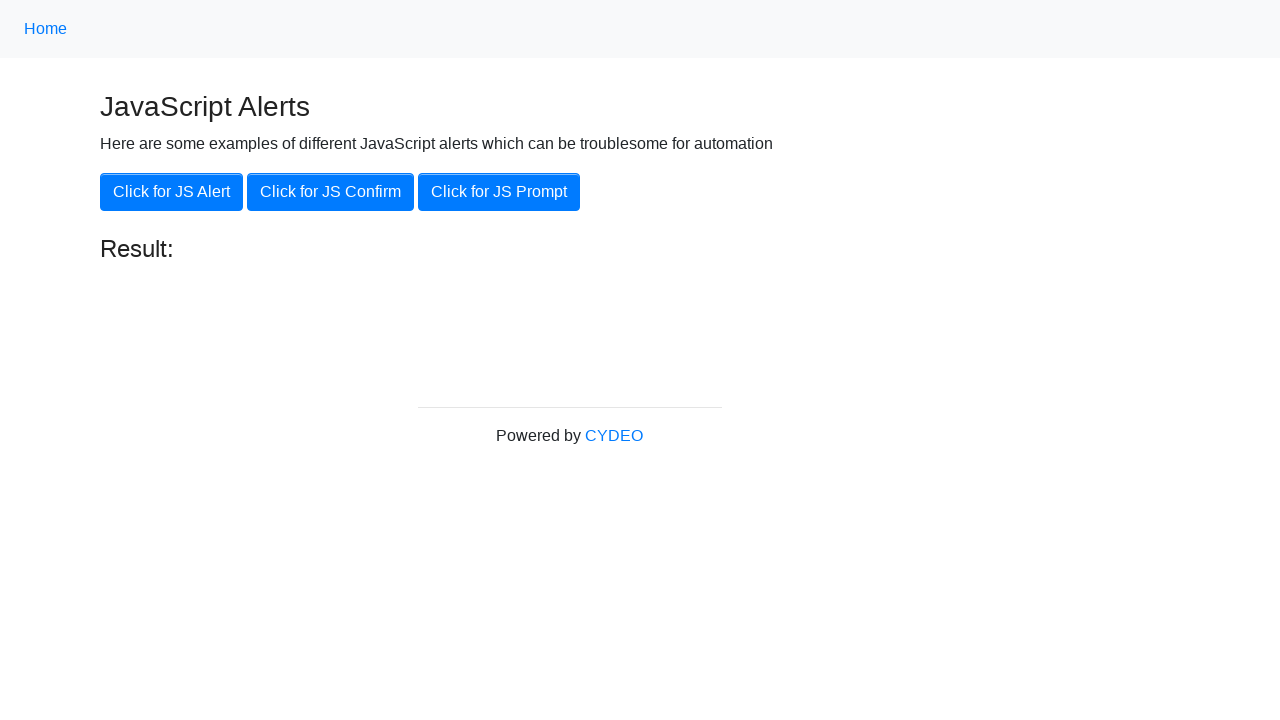

Clicked the alert button at (172, 192) on xpath=//button[@class='btn btn-primary']
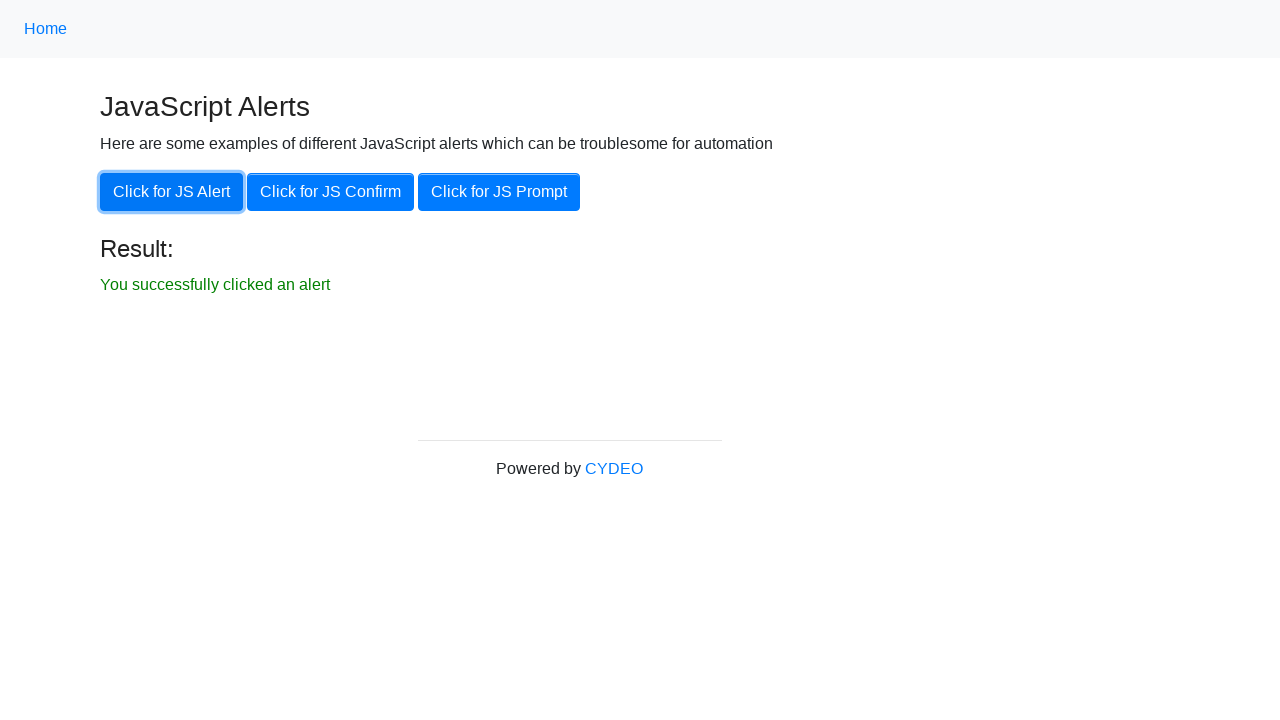

Set up dialog handler to accept alerts
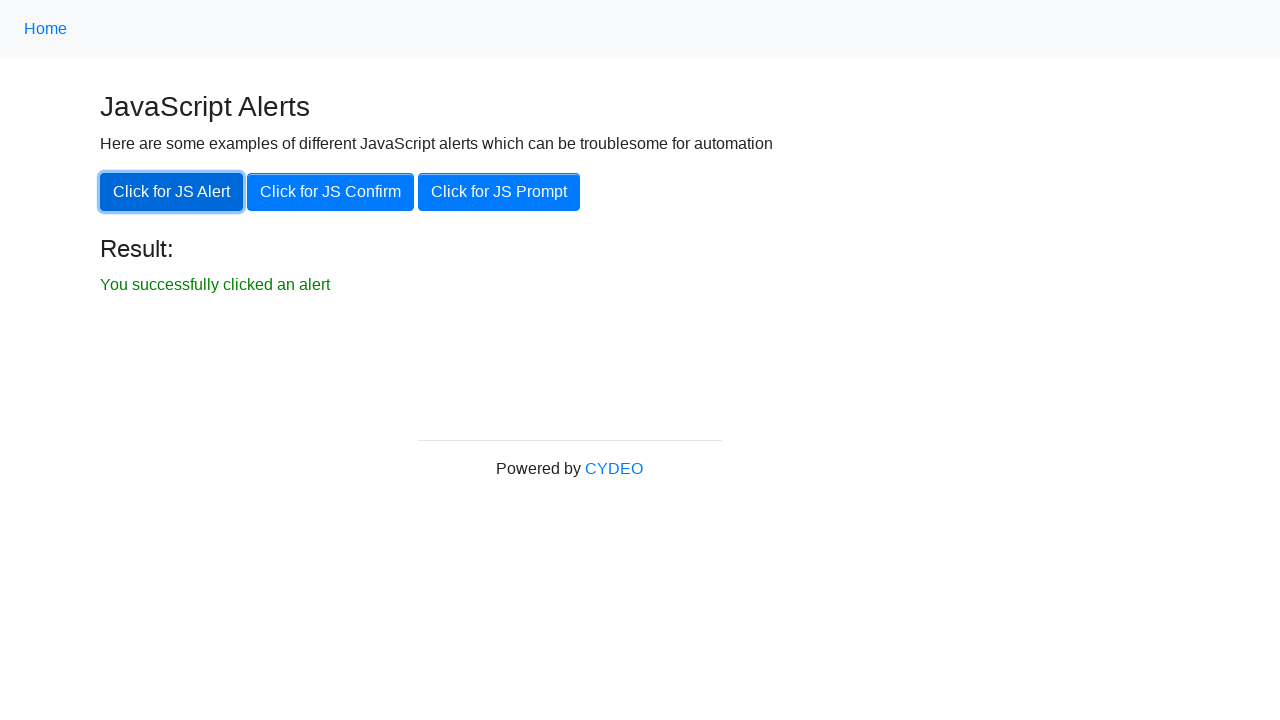

Clicked the alert button to trigger alert at (172, 192) on xpath=//button[@class='btn btn-primary']
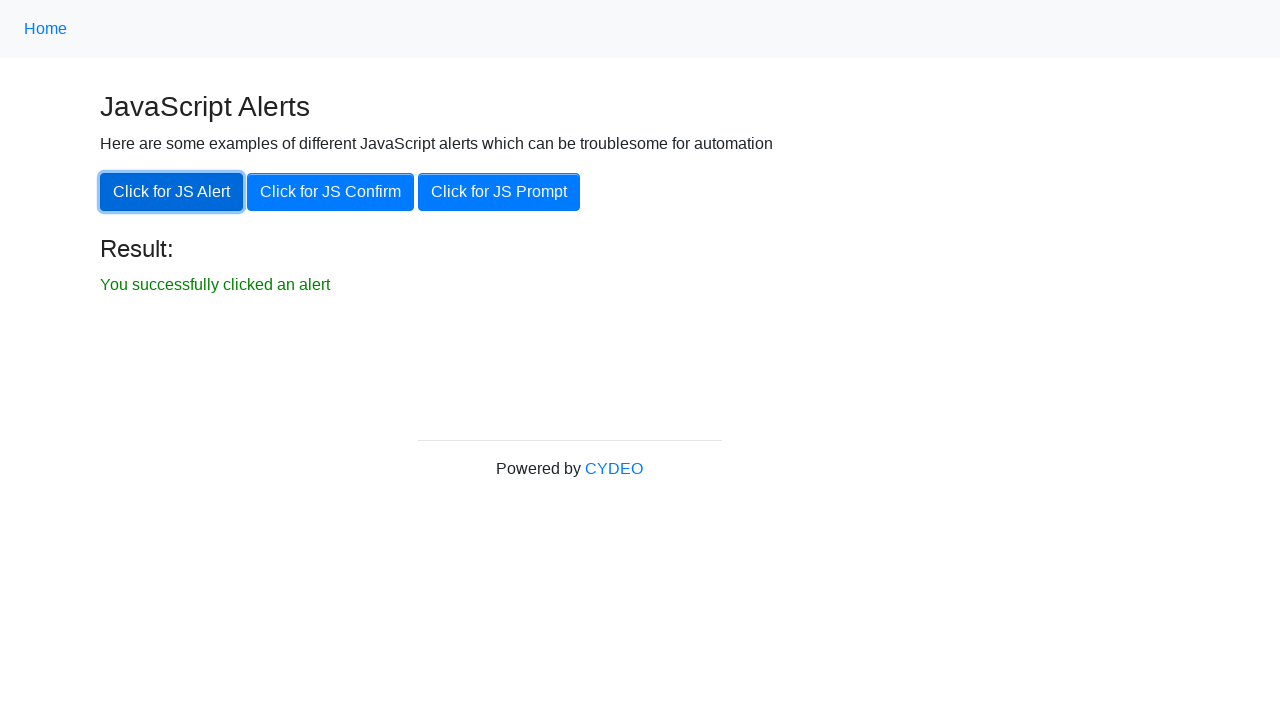

Success message 'You successfully clicked an alert' is displayed
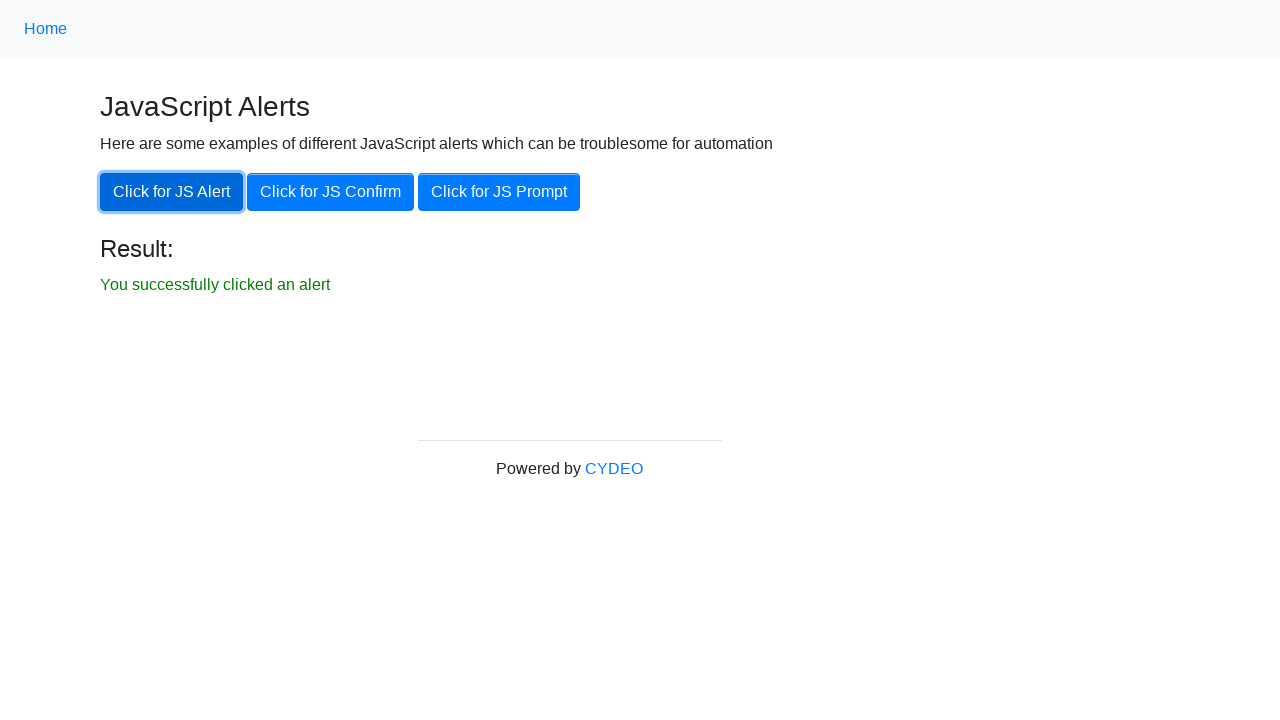

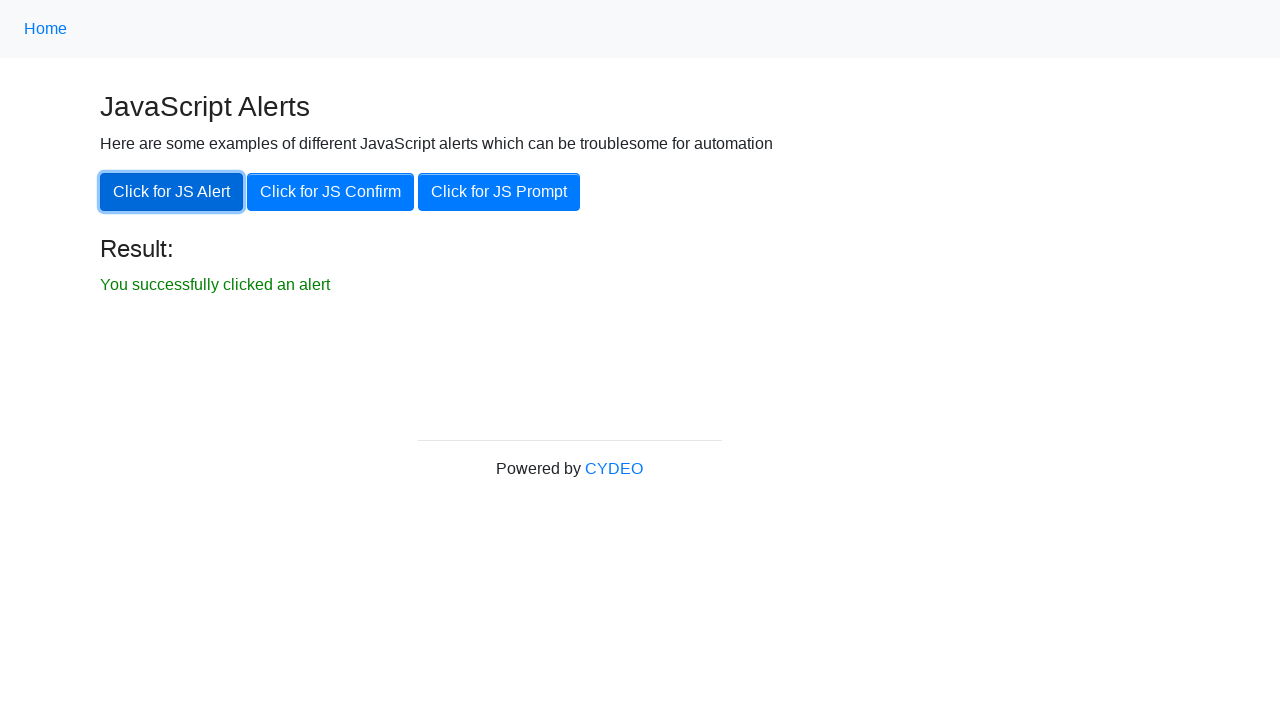